Tests a registration form by filling in first name, last name, and city fields, then submitting the form and verifying the welcome message appears

Starting URL: http://suninjuly.github.io/registration1.html

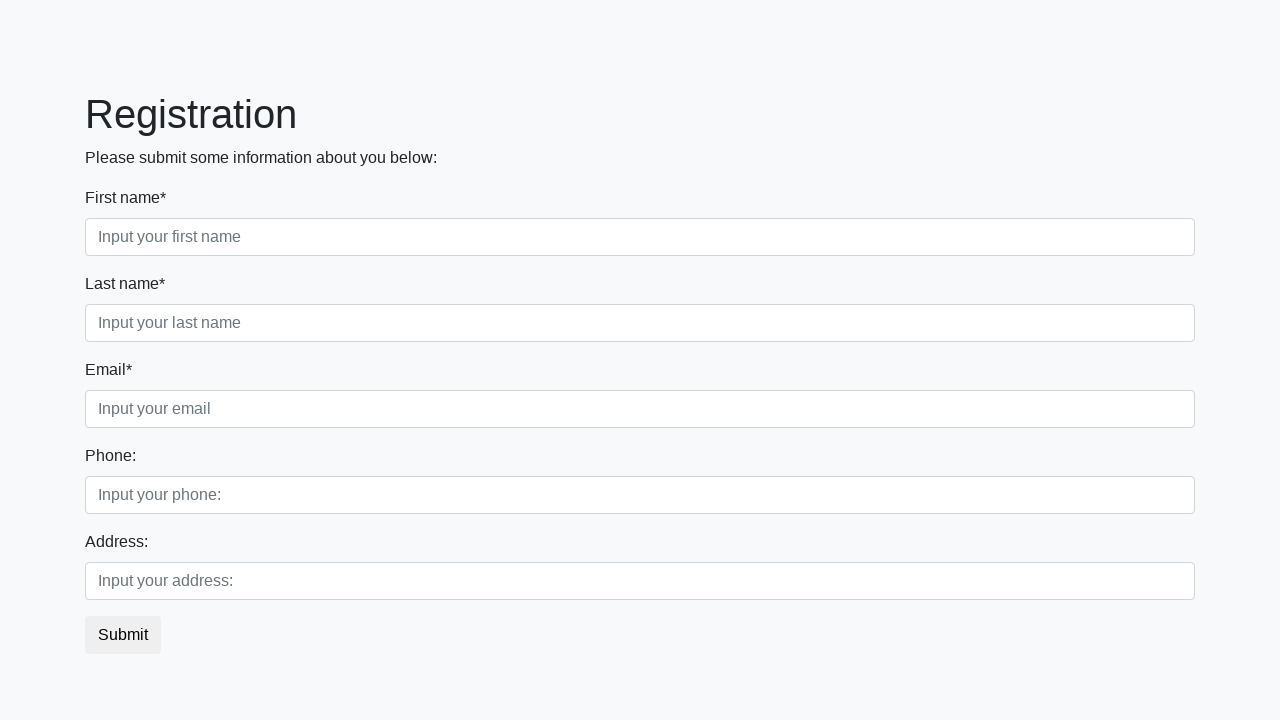

Filled first name field with 'Dasha' on div.first_block input.form-control.first
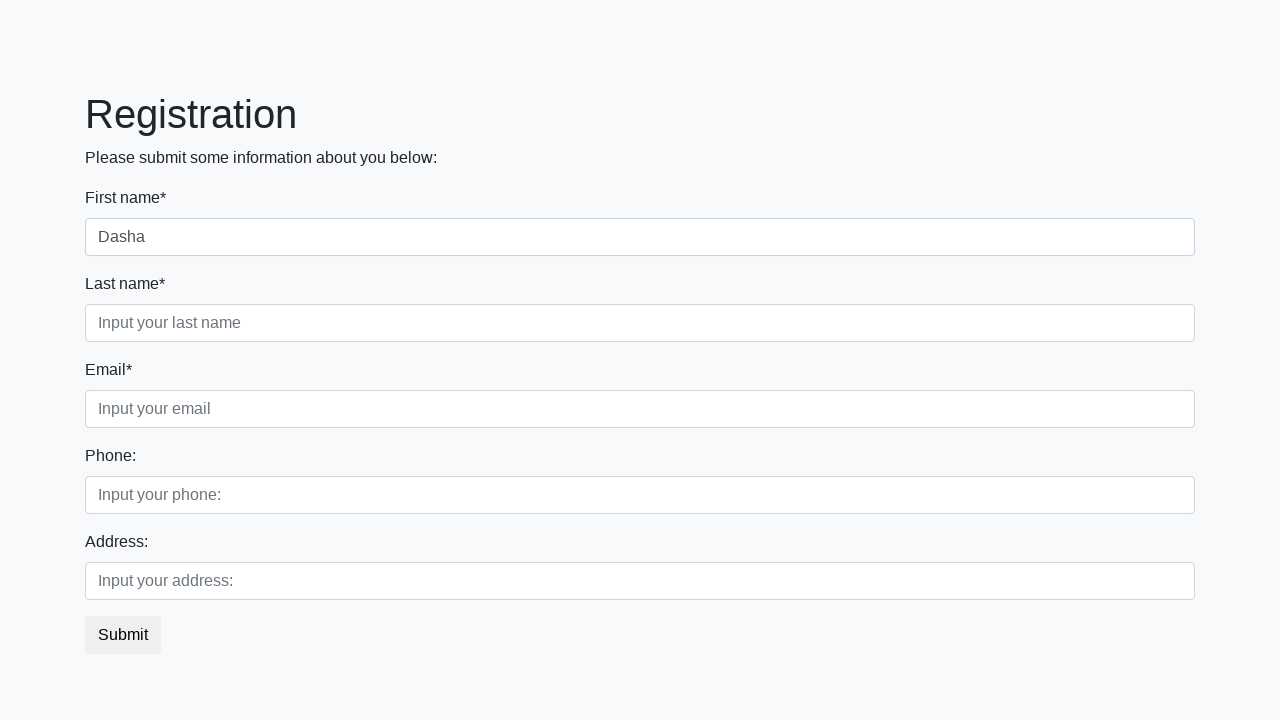

Filled last name field with 'Pozharova' on div.first_block input.form-control.second
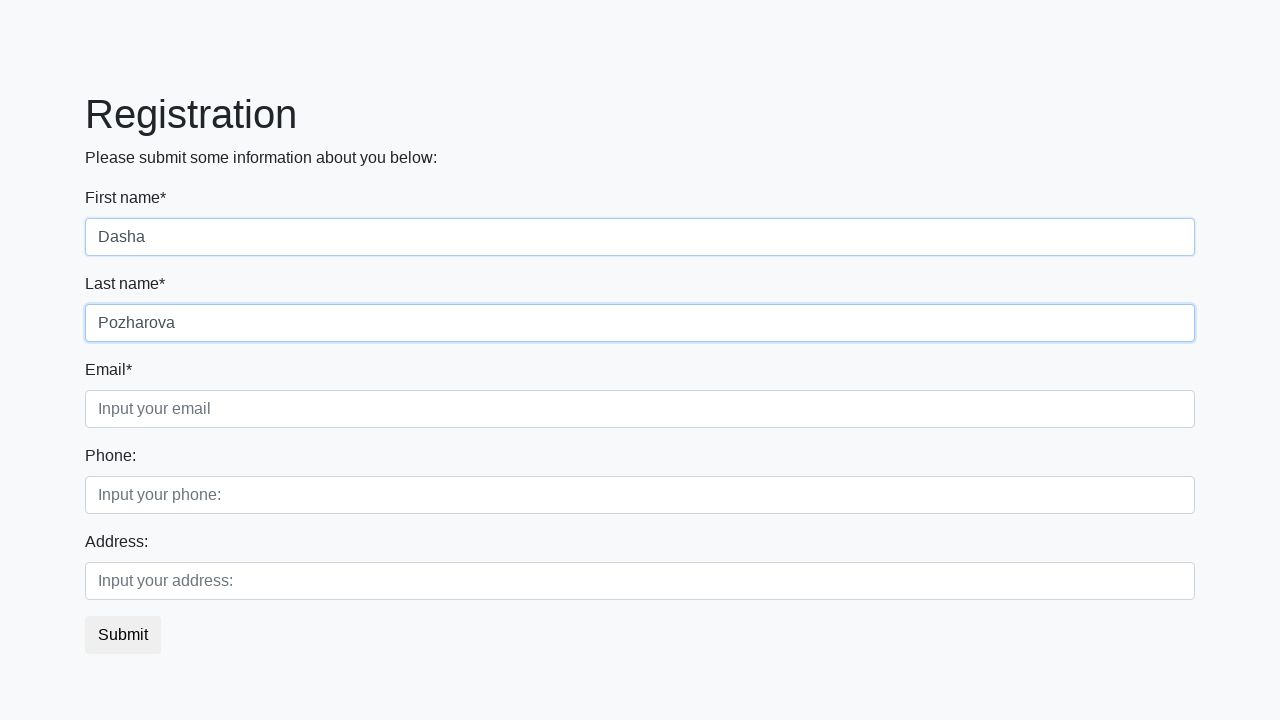

Filled city field with 'Perm' on div.first_block input.form-control.third
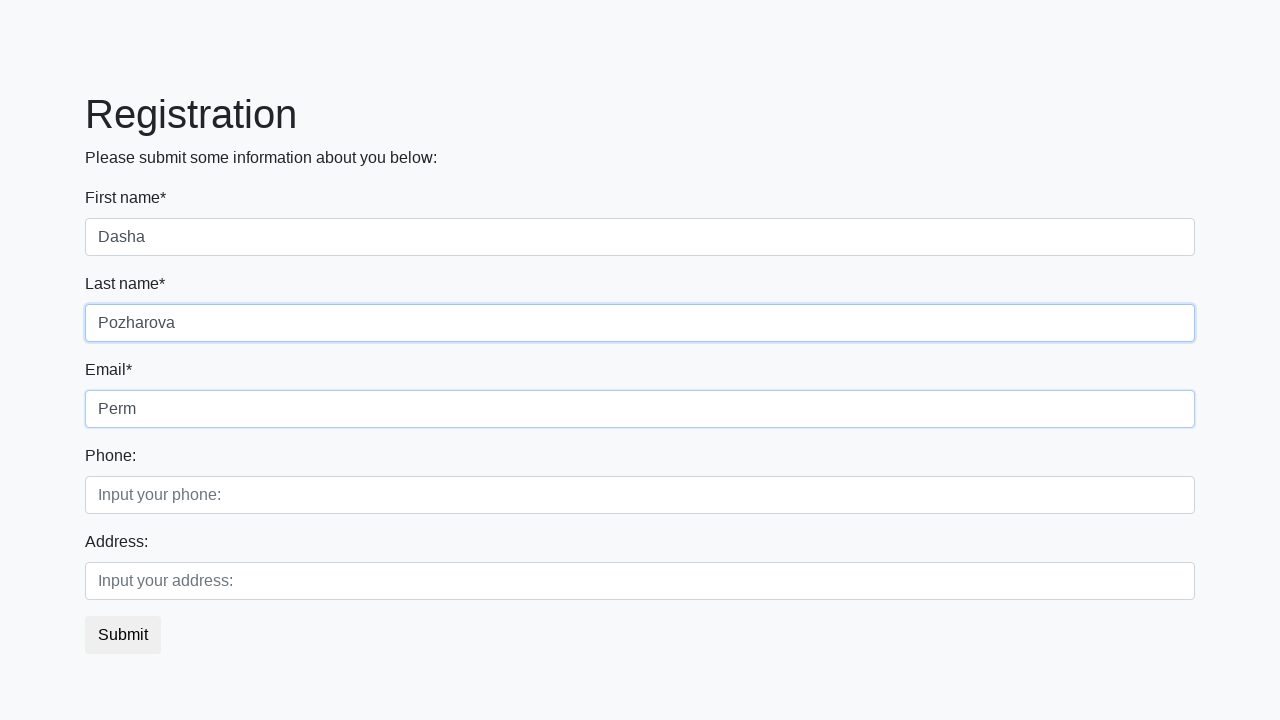

Clicked submit button to register at (123, 635) on button.btn
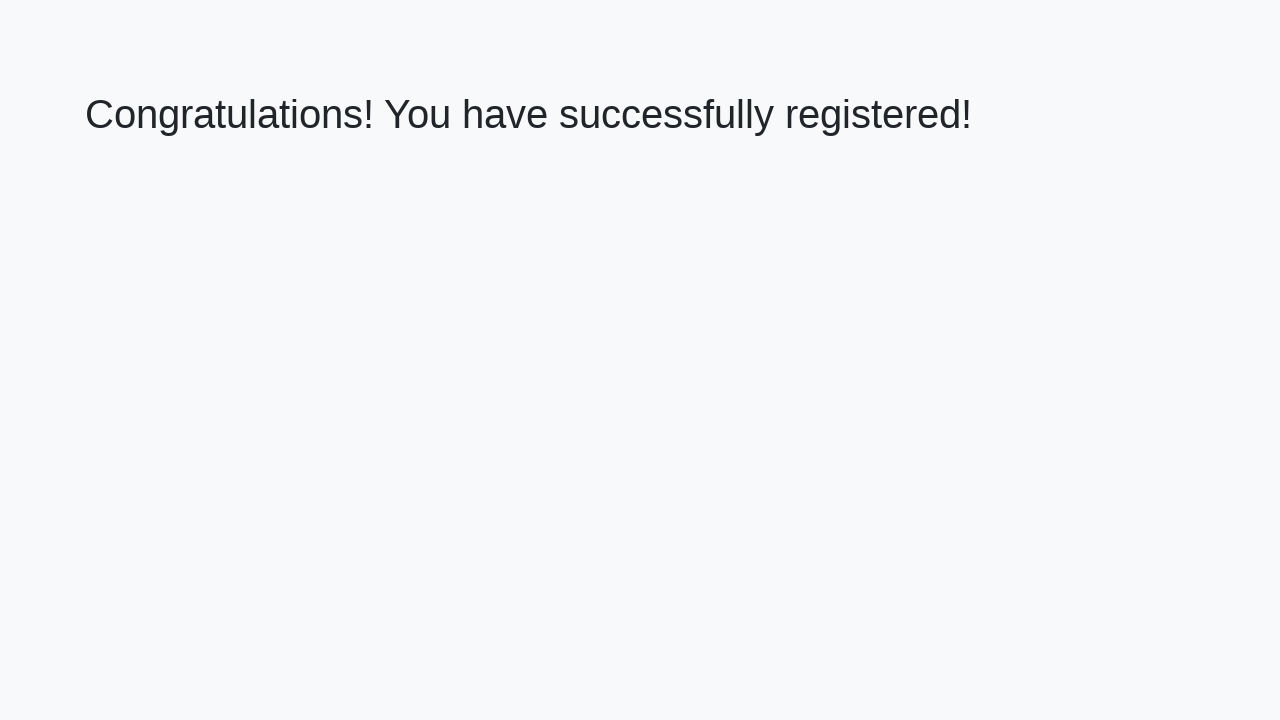

Welcome message appeared after form submission
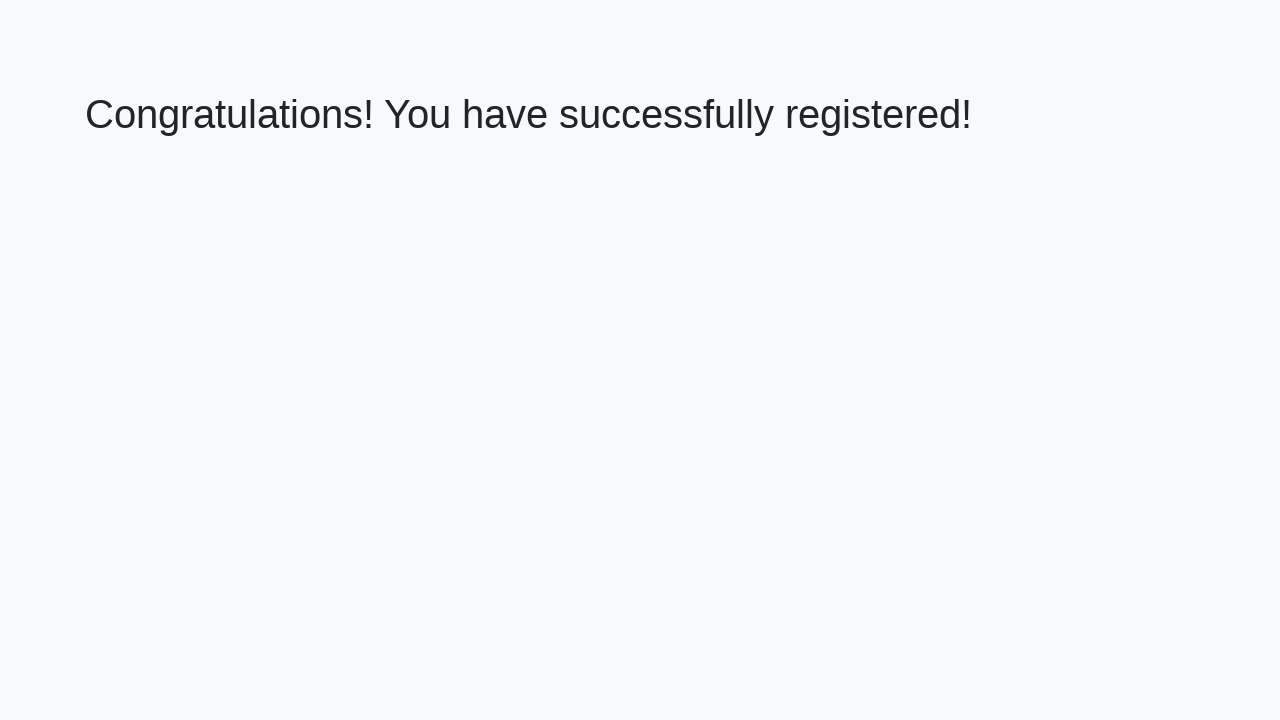

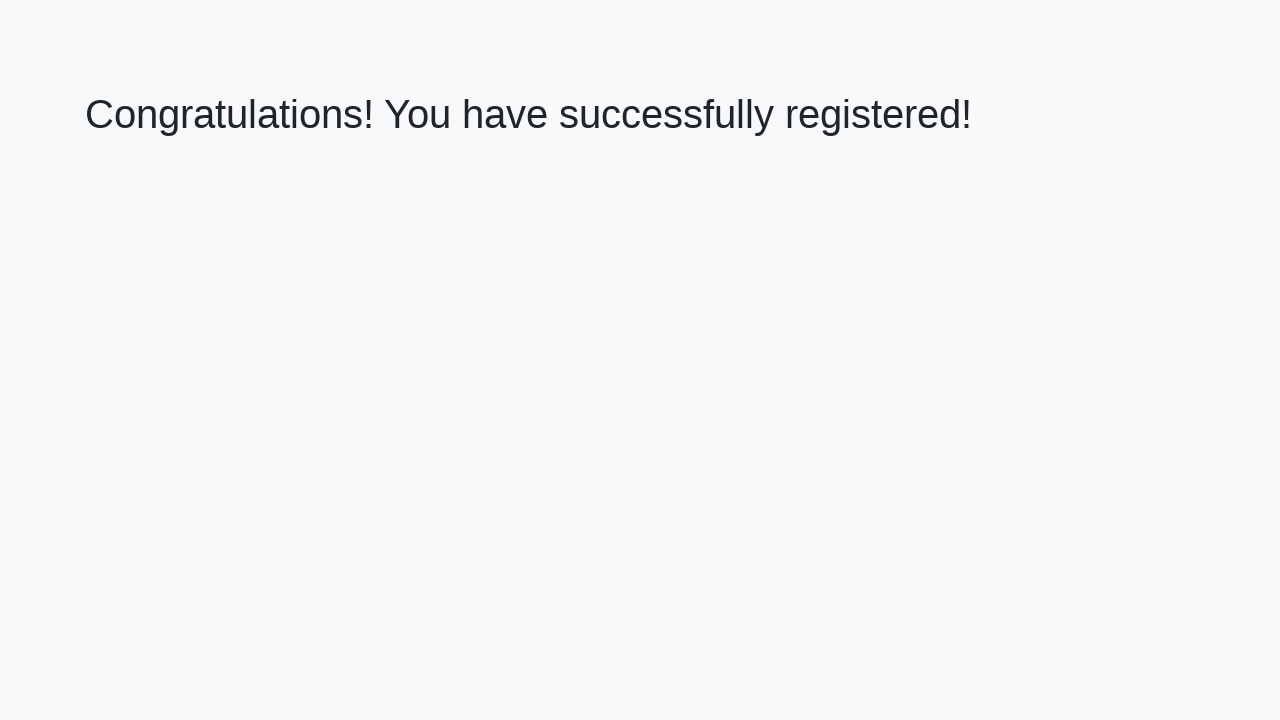